Tests drag and drop functionality by dragging an element from source to target

Starting URL: https://crossbrowsertesting.github.io/drag-and-drop

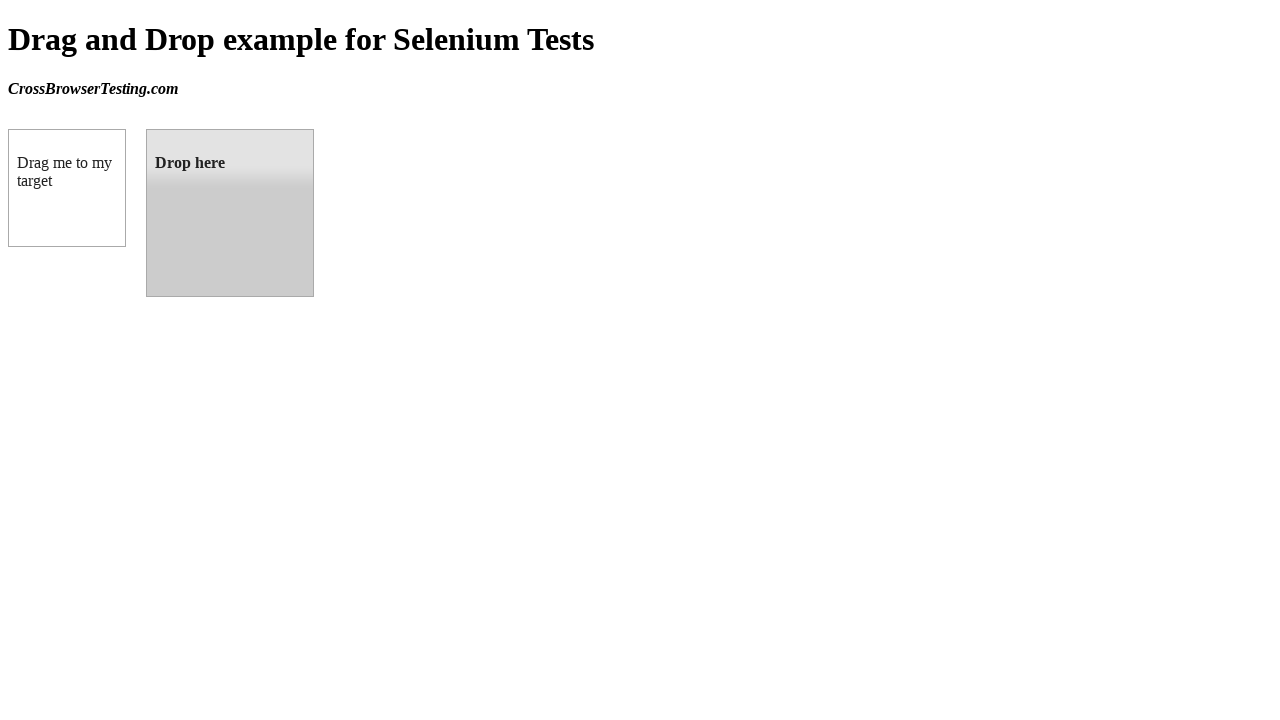

Waited for draggable element to load
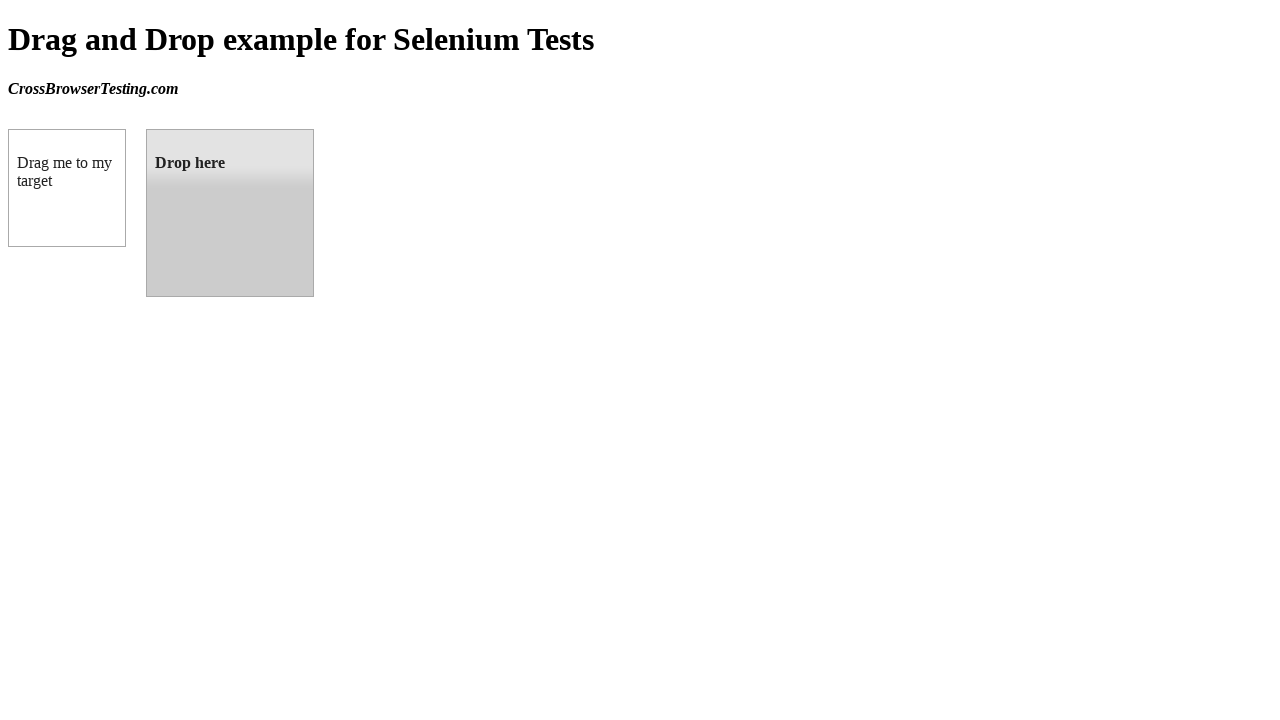

Waited for droppable element to load
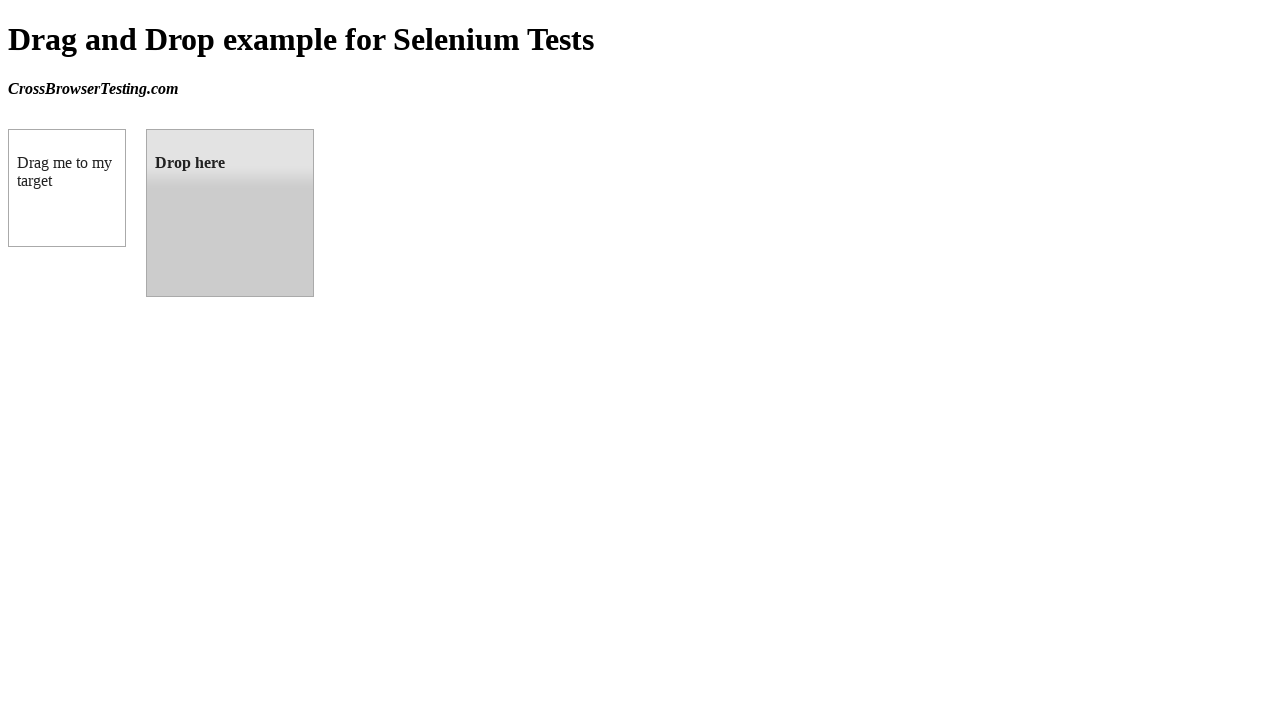

Located source element with ID 'draggable'
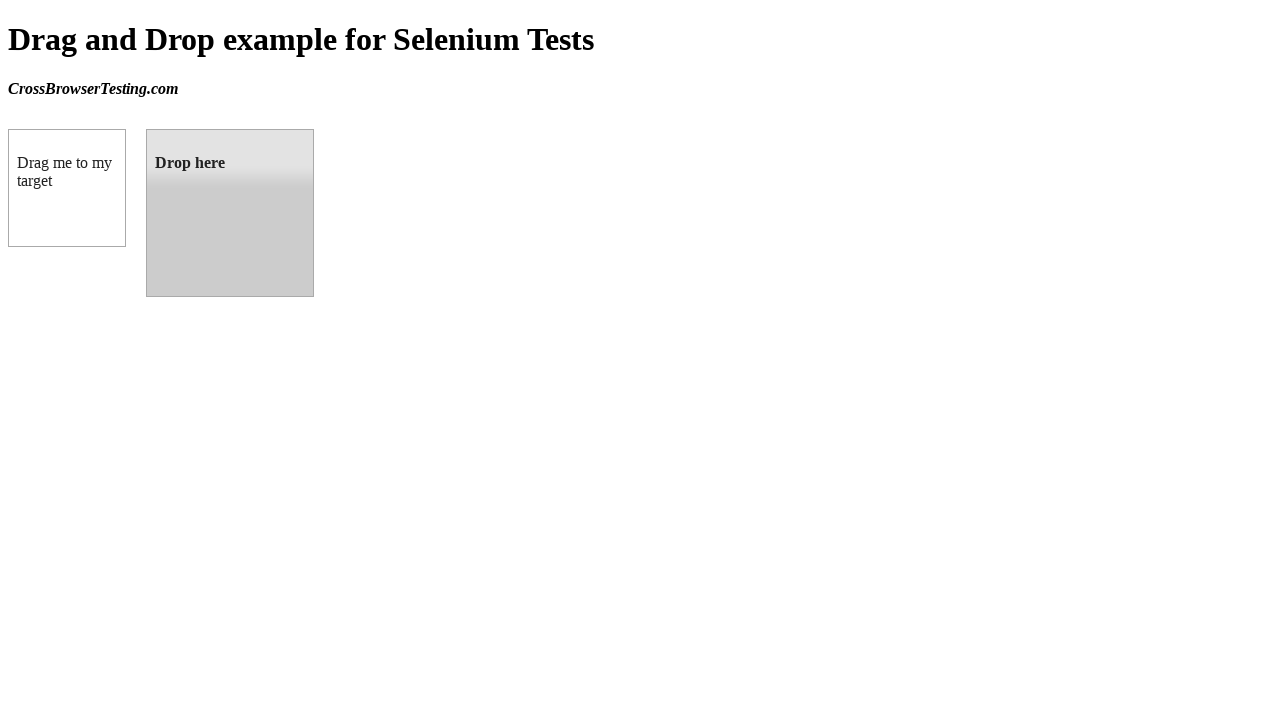

Located target element with ID 'droppable'
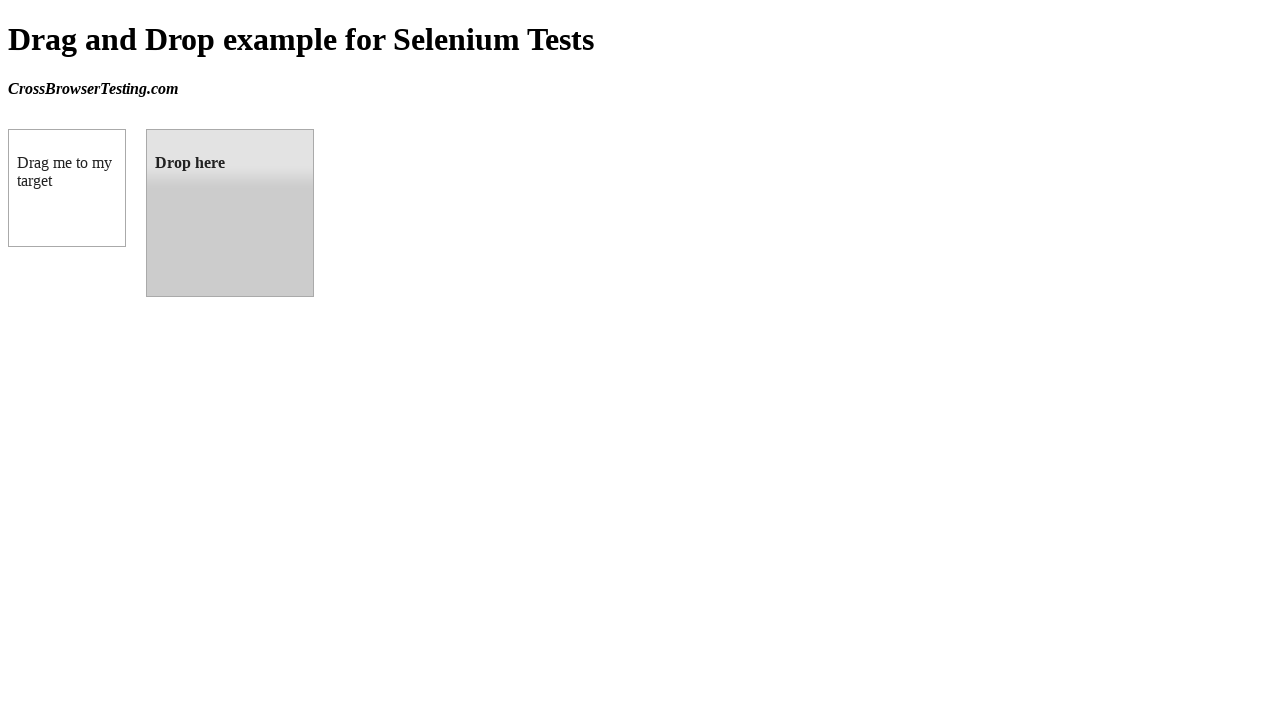

Dragged element from source to target at (230, 213)
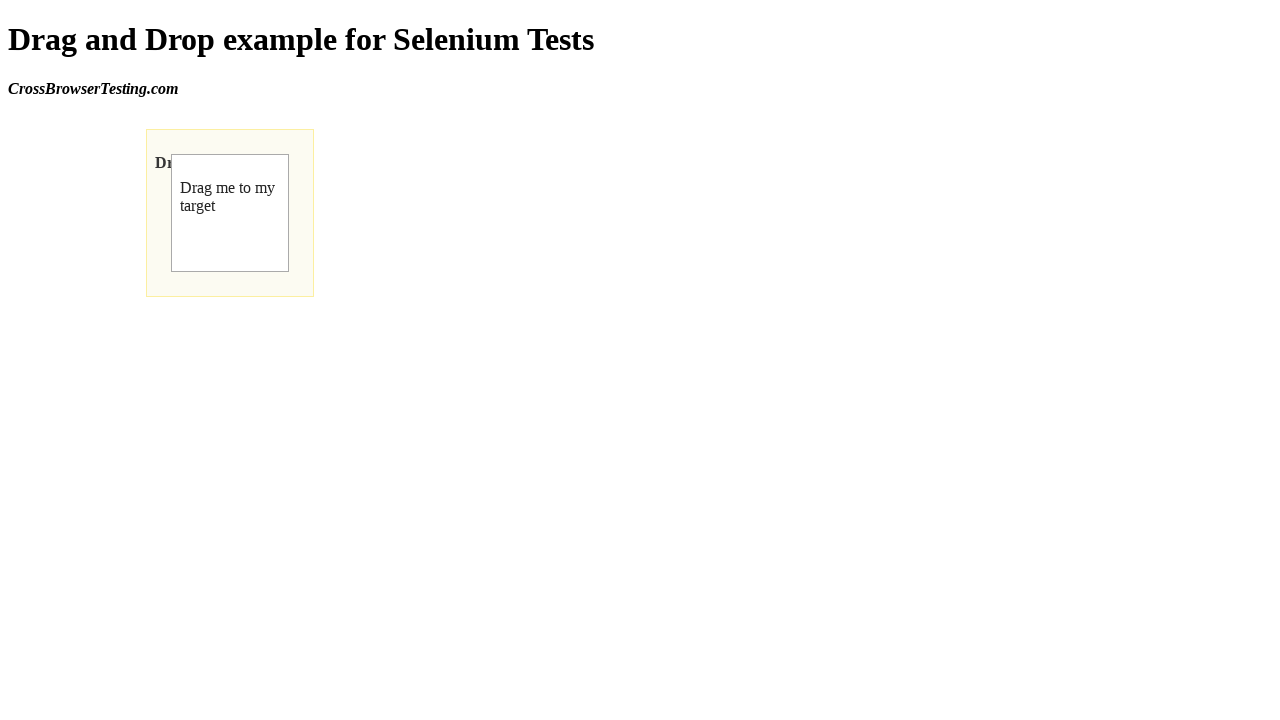

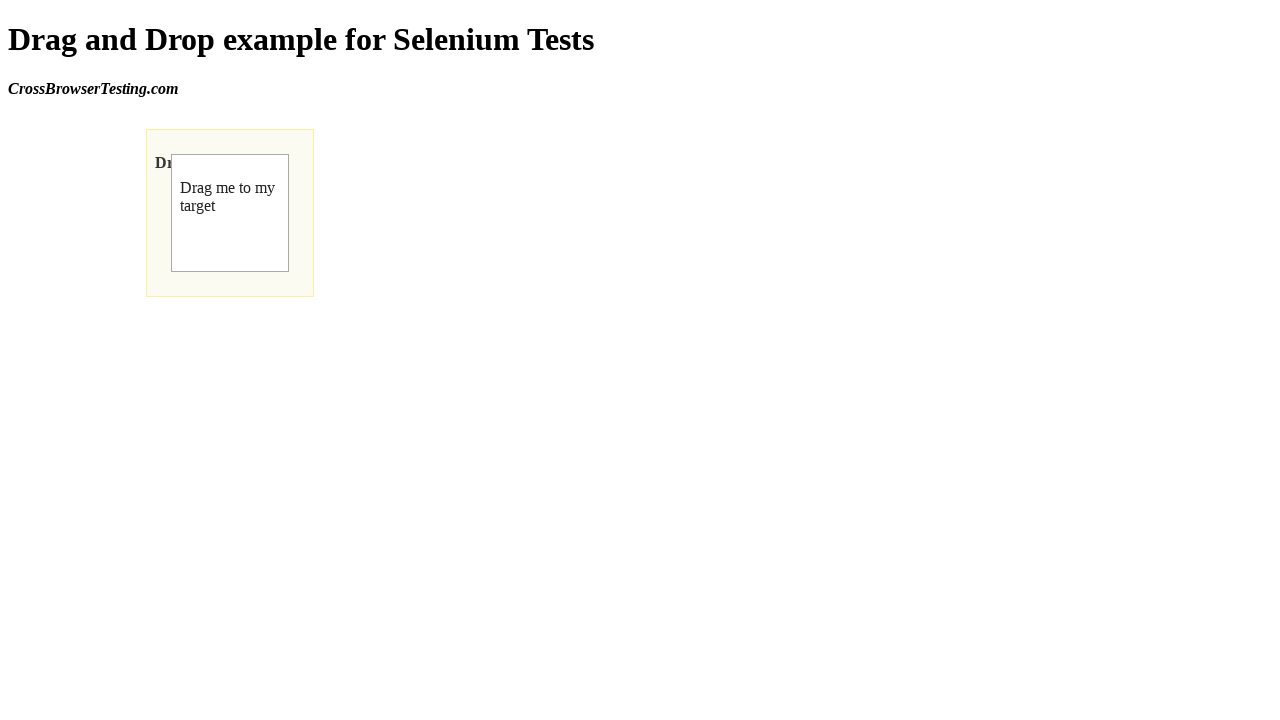